Tests synchronization/explicit wait functionality by clicking a display button, waiting for an 'Enabled' button to become visible, and then clicking it

Starting URL: https://syntaxprojects.com/synchronization-explicit-wait.php

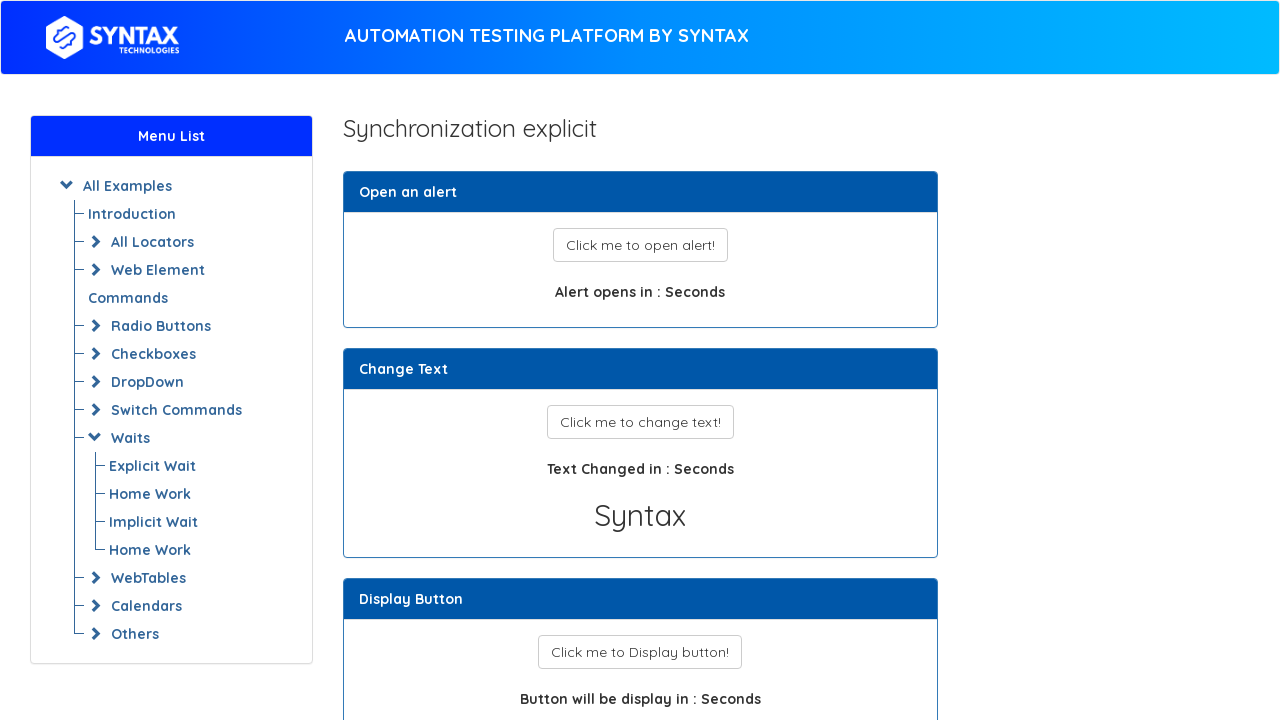

Clicked the display button at (640, 652) on xpath=//button[@id='display_button']
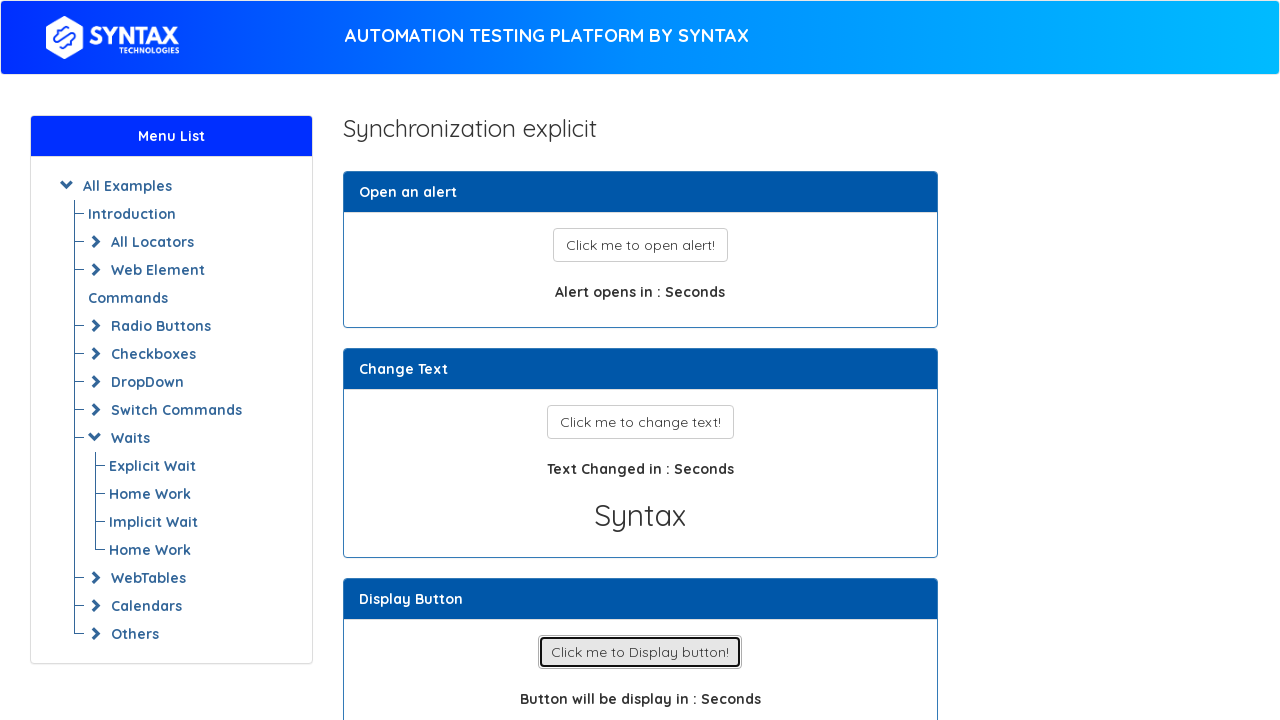

Waited for the Enabled button to become visible
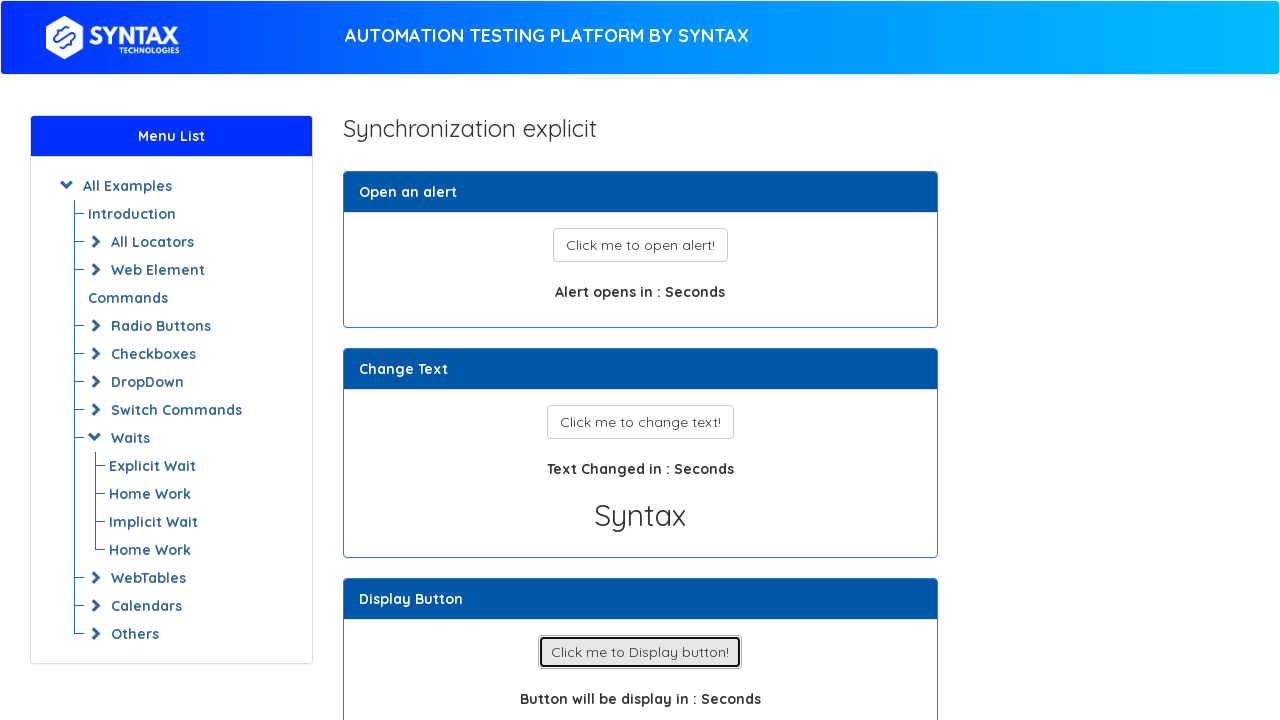

Clicked the Enabled button at (640, 361) on xpath=//button[text()='Enabled']
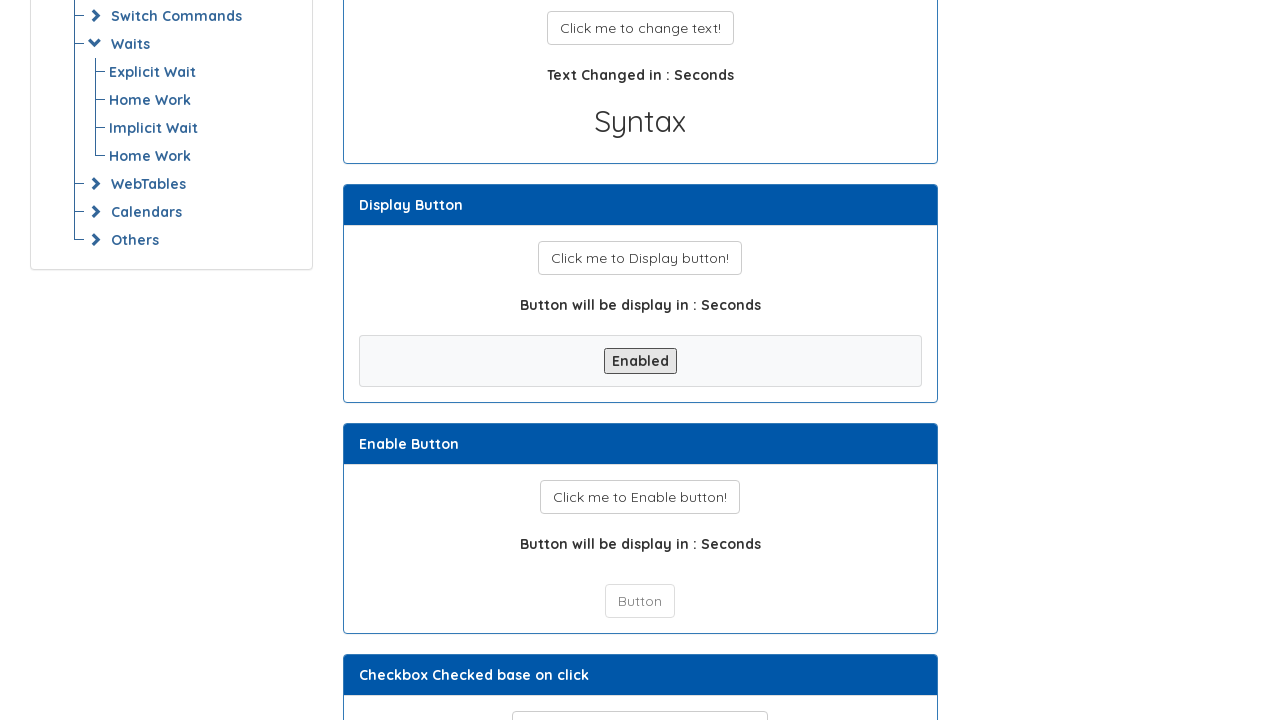

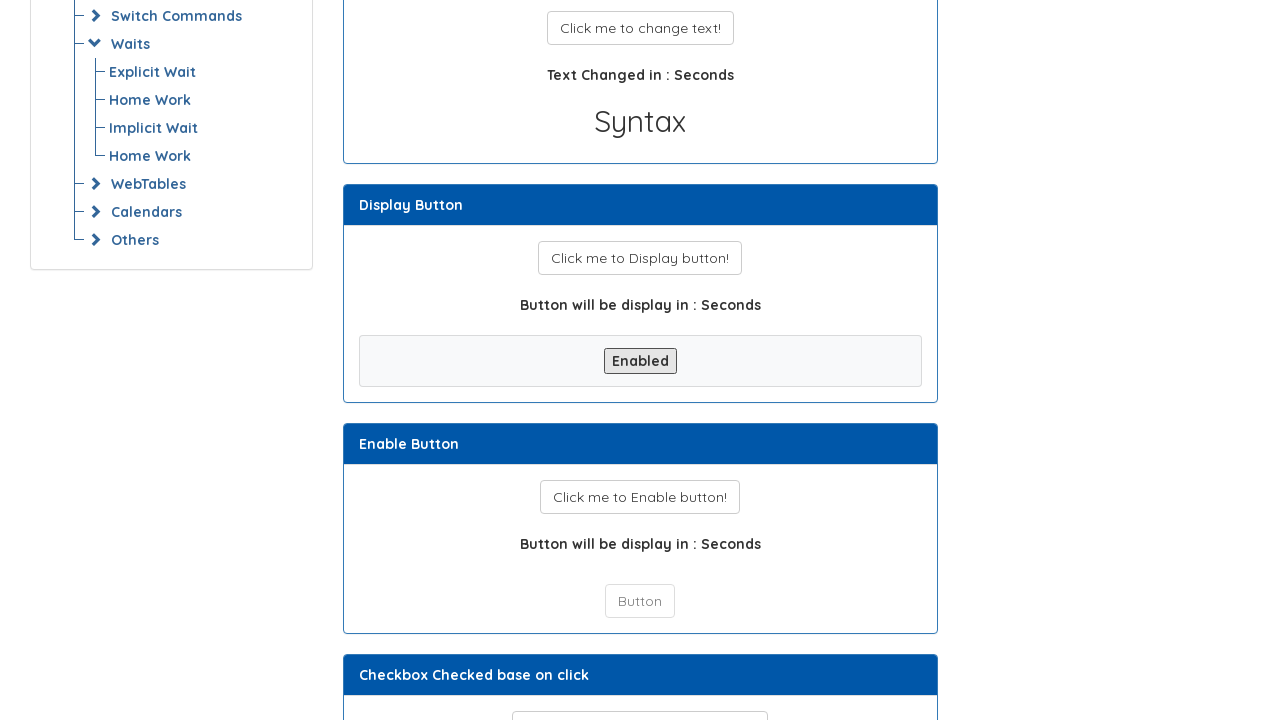